Navigates to interview questions section and clicks on BNP Paribas interview questions link

Starting URL: https://greenstech.in/selenium-course-content.html

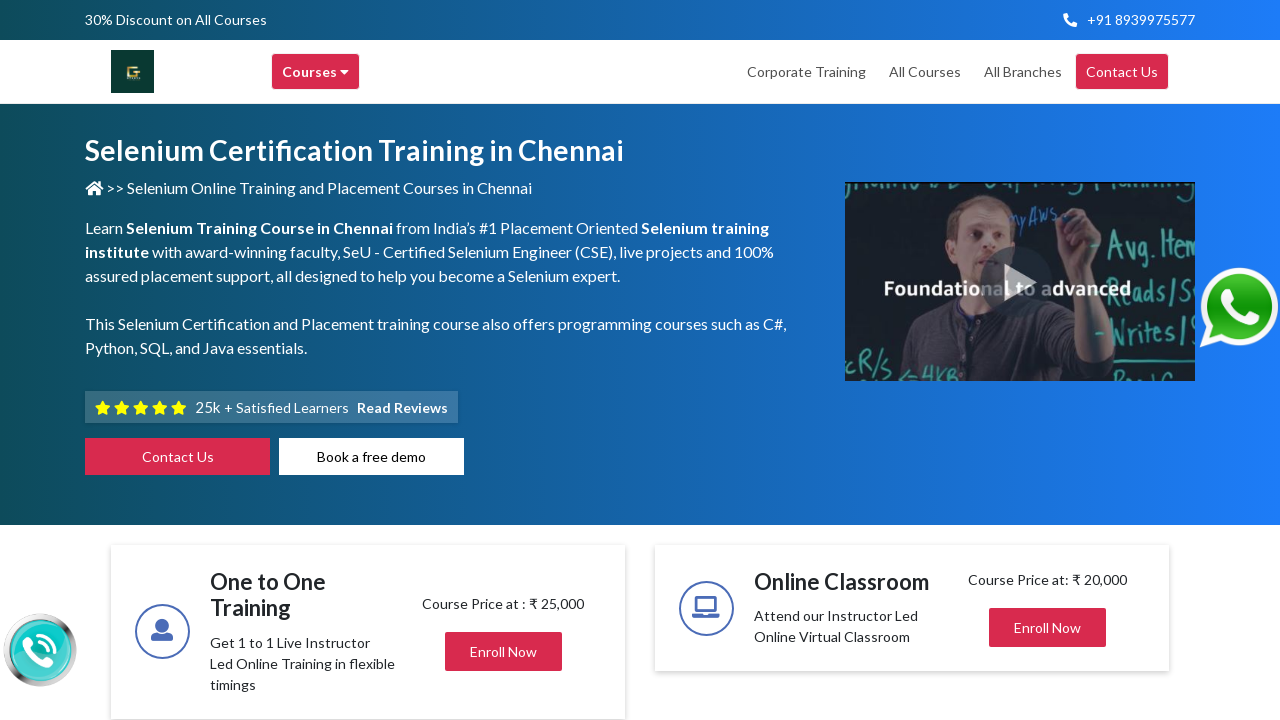

Navigated to selenium course content page
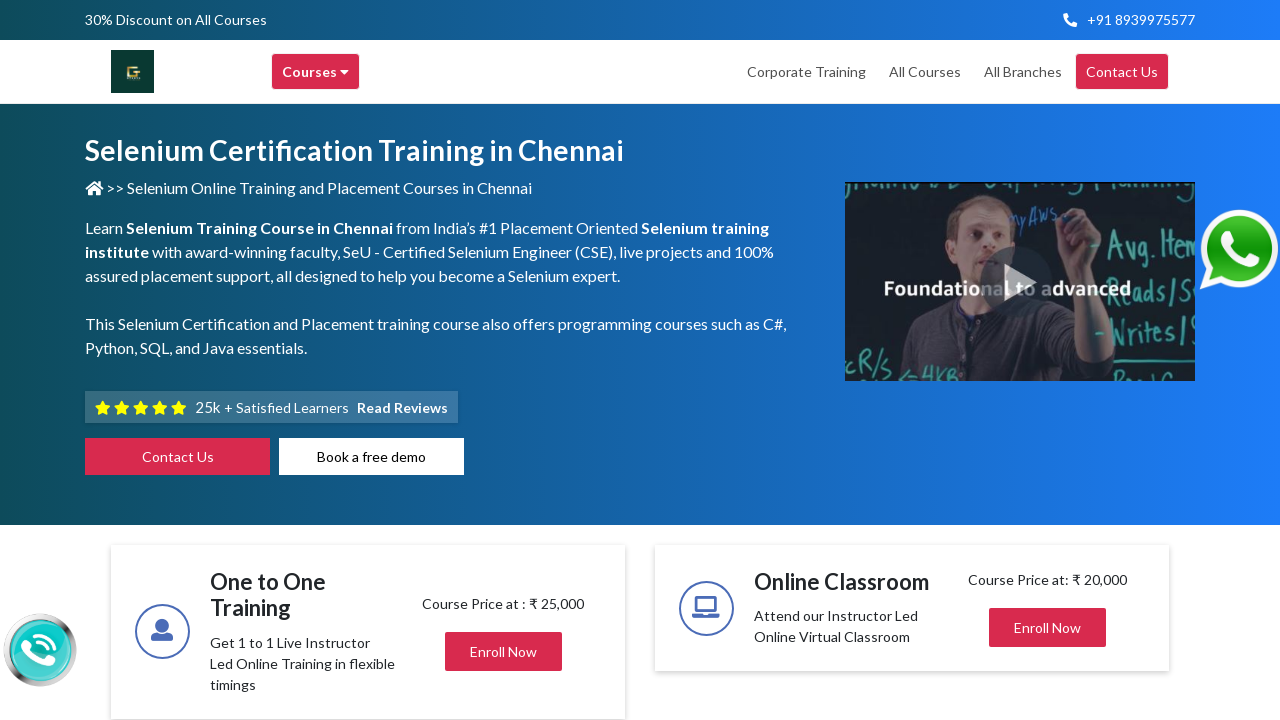

Clicked on interview questions section at (1048, 361) on div#heading20
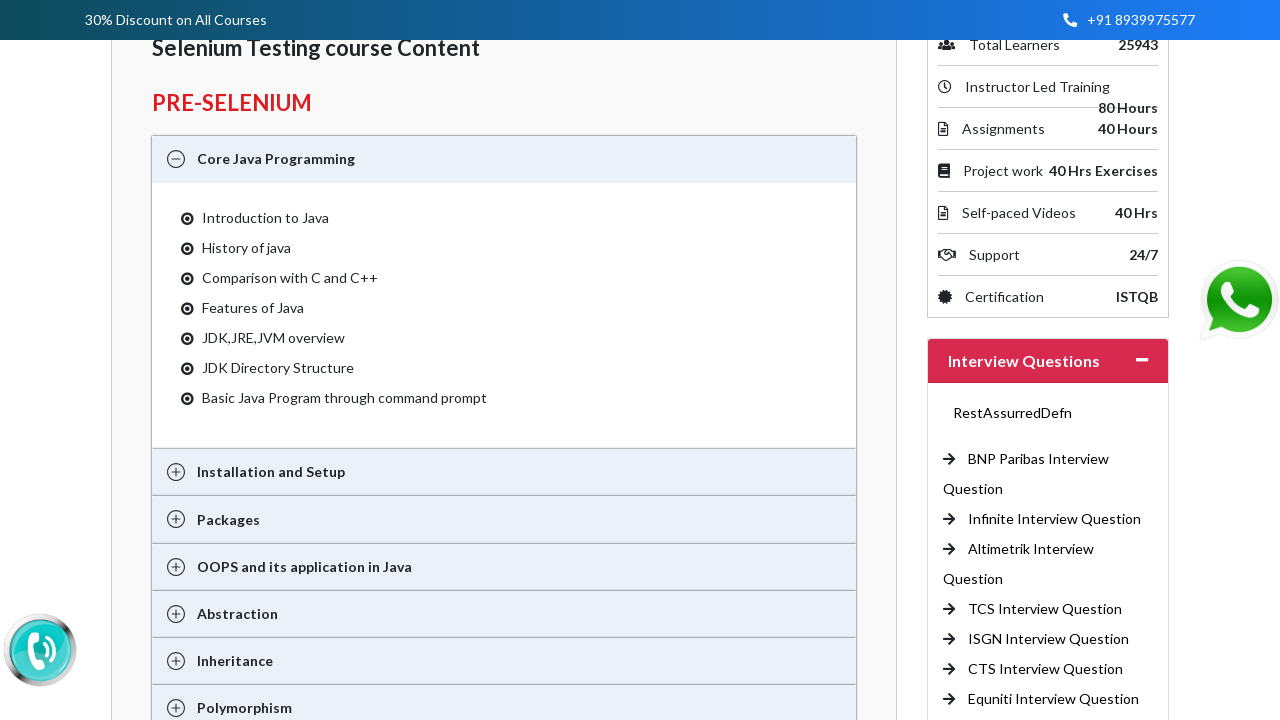

Clicked on BNP Paribas Interview Question link at (1038, 459) on a:text('BNP Paribas Interview Question')
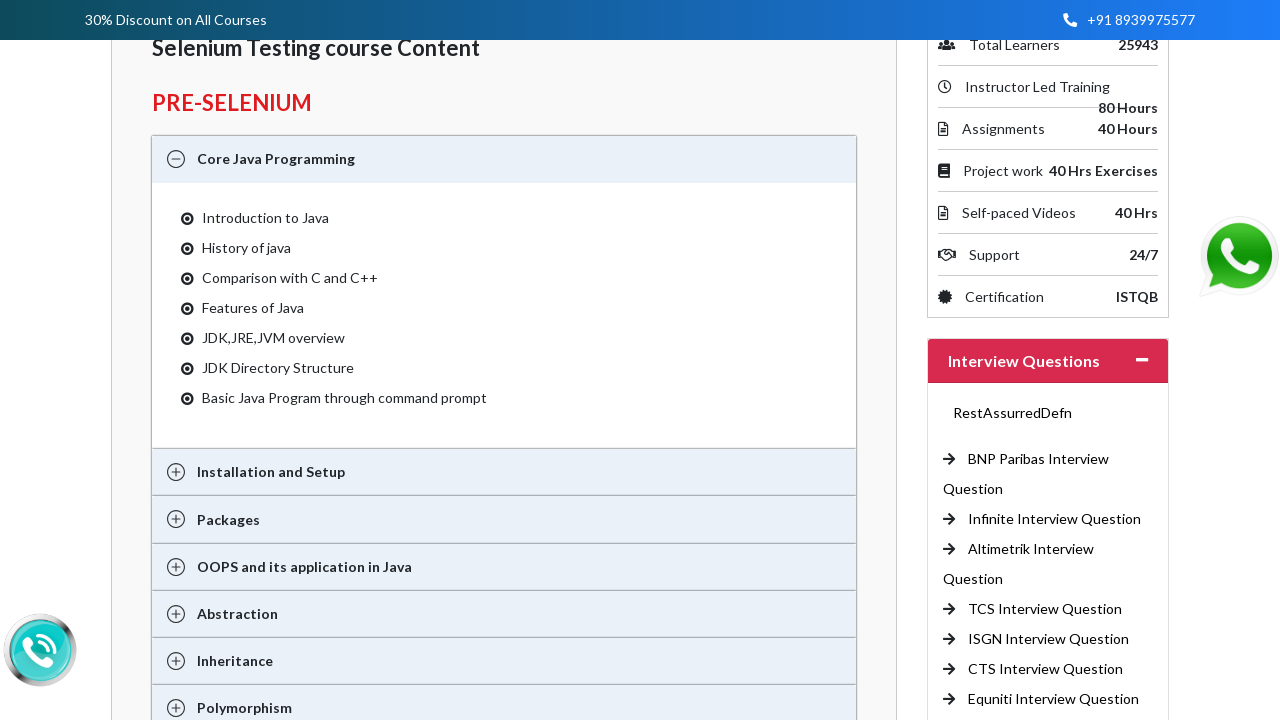

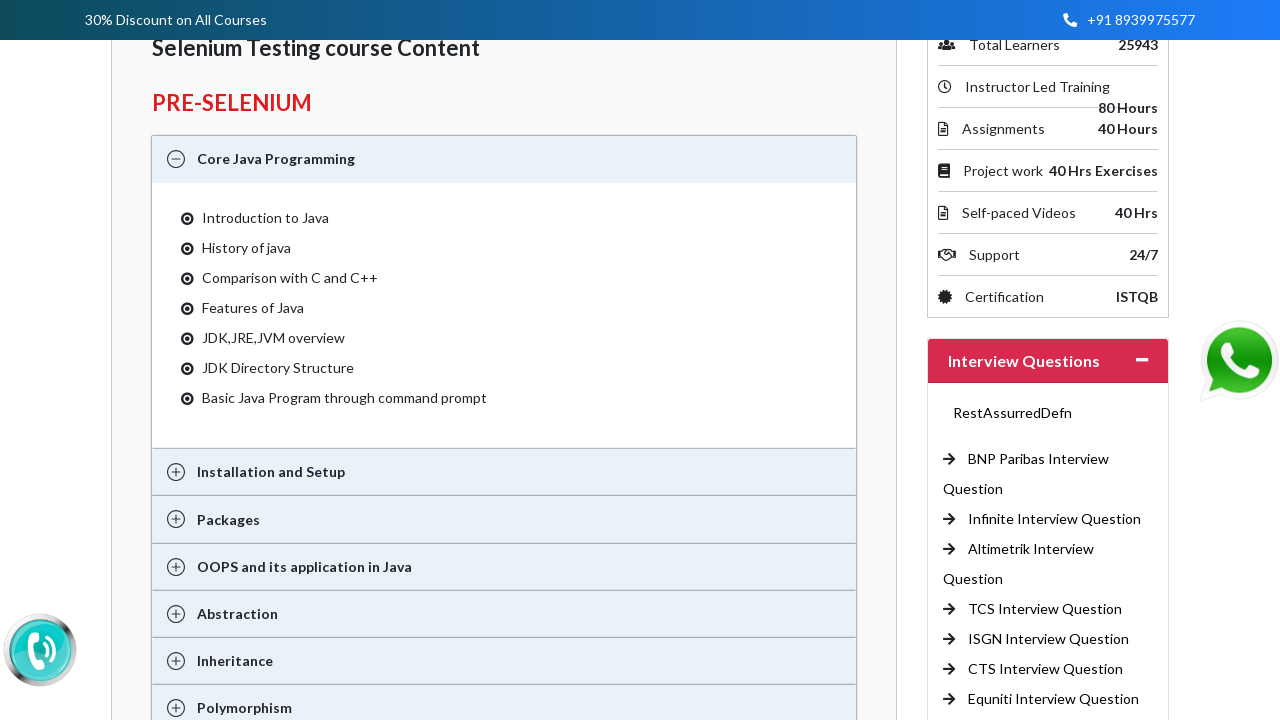